Tests right-click context menu functionality by right-clicking an element, hovering over menu items, and clicking paste option

Starting URL: http://swisnl.github.io/jQuery-contextMenu/demo.html

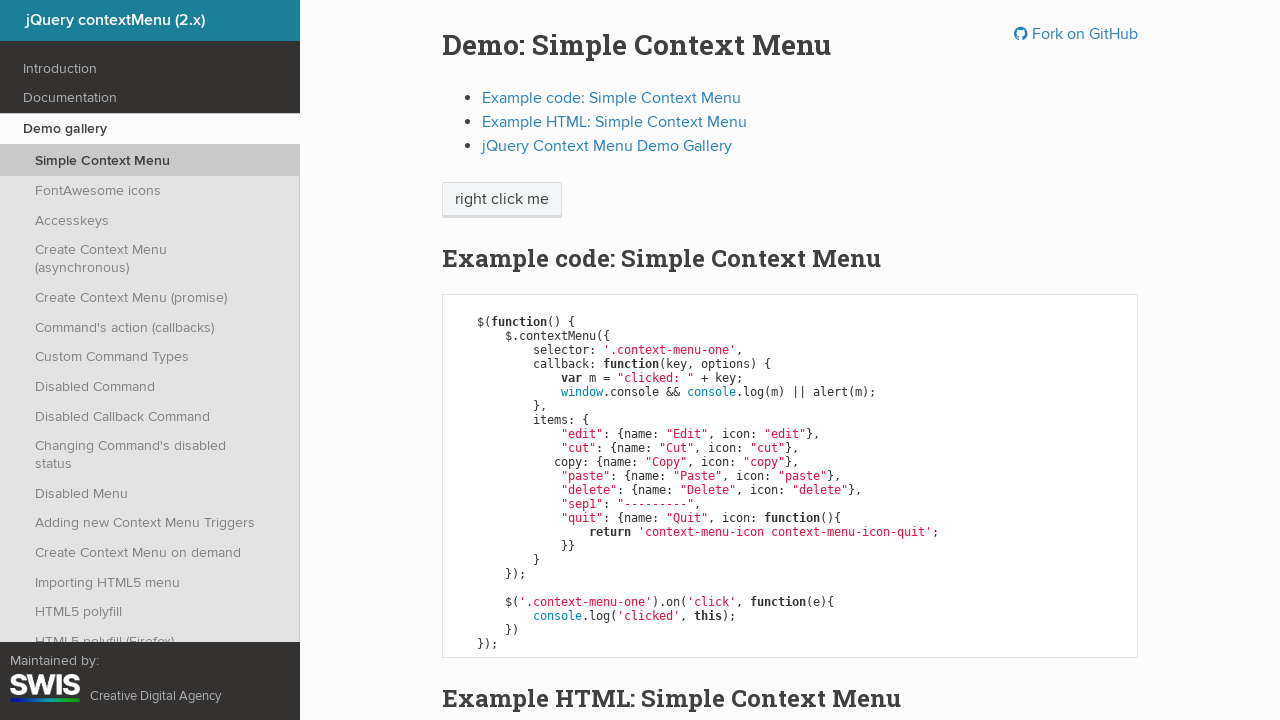

Right-clicked on 'right click me' element to open context menu at (502, 200) on span:has-text('right click me')
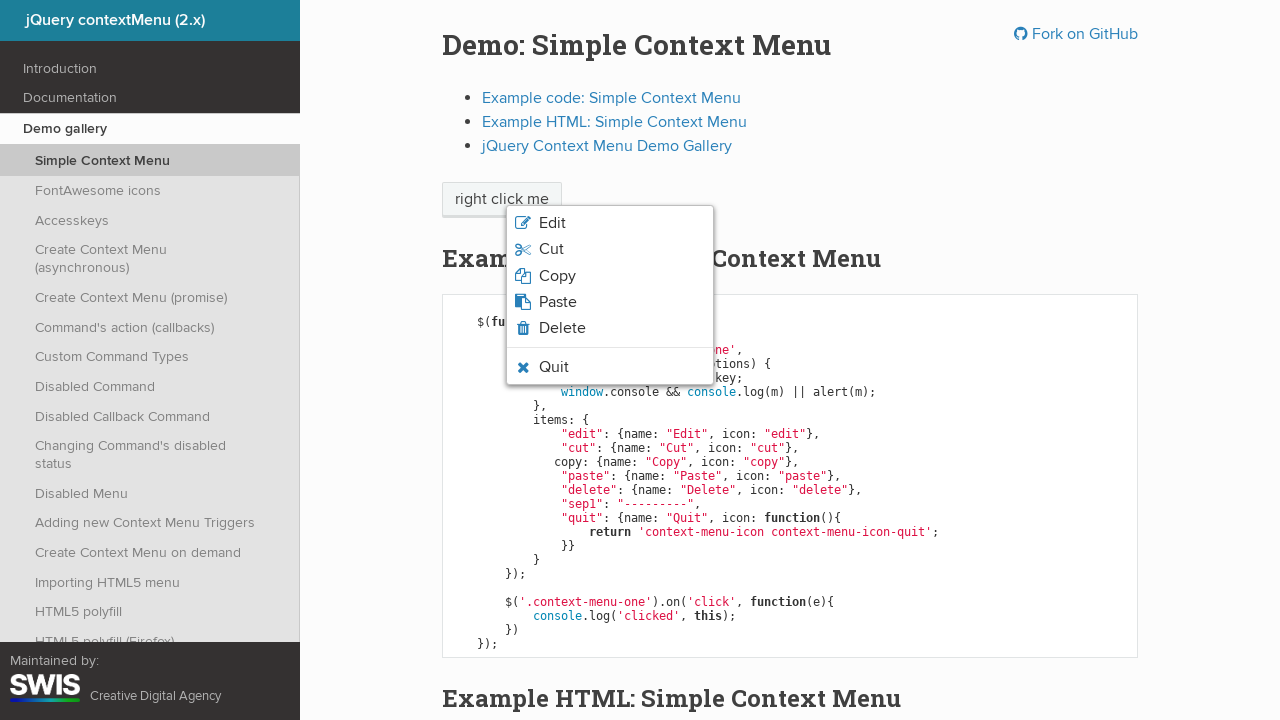

Hovered over paste option in context menu at (610, 302) on .context-menu-icon-paste
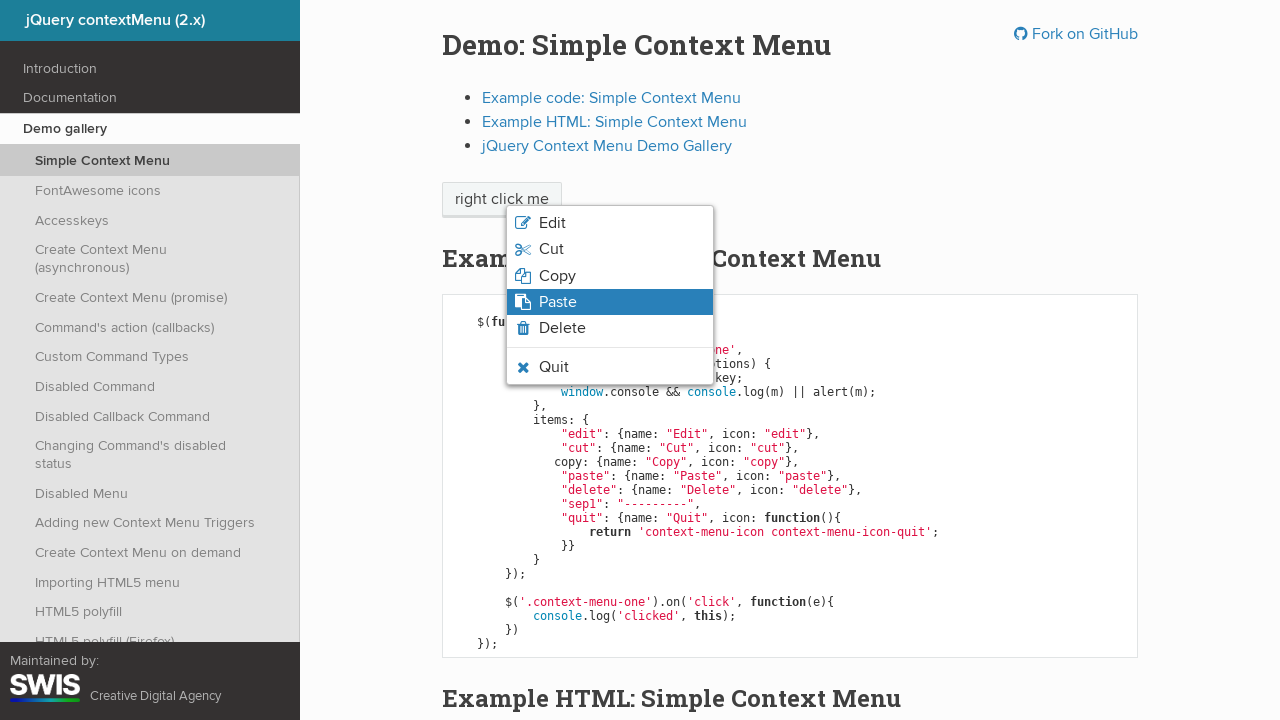

Clicked on paste option in context menu at (610, 302) on .context-menu-icon-paste
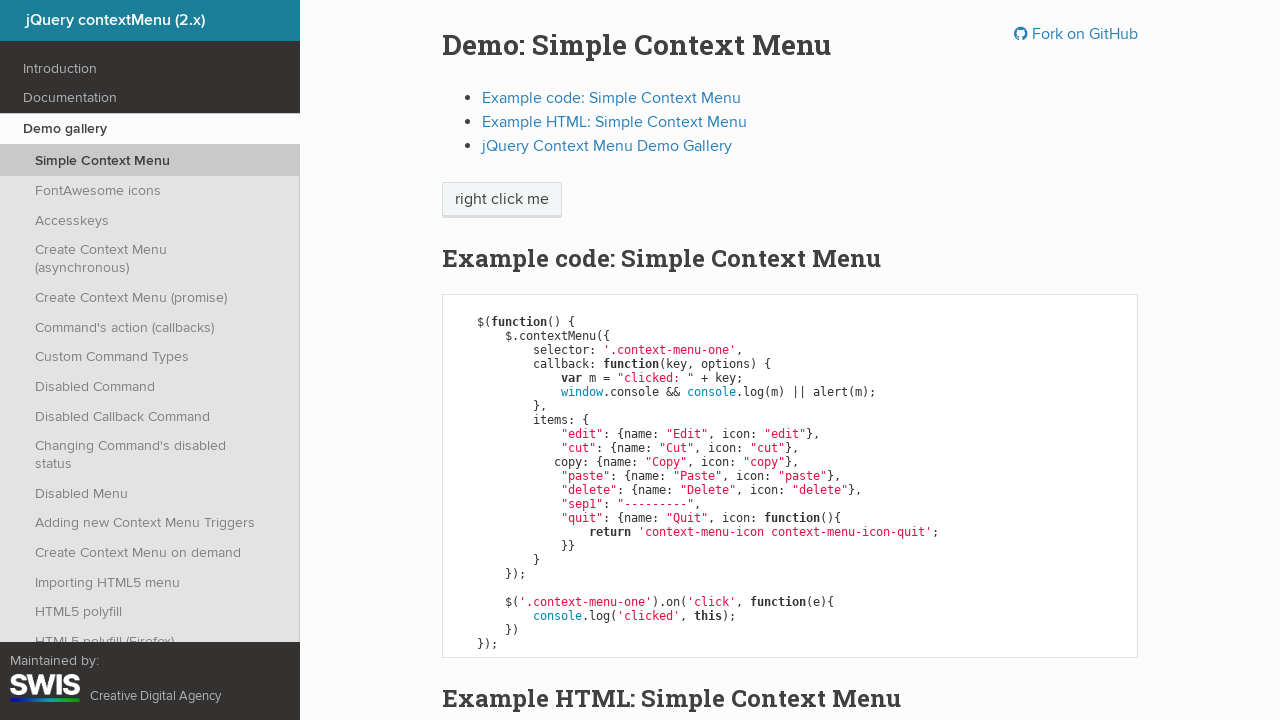

Accepted the dialog alert
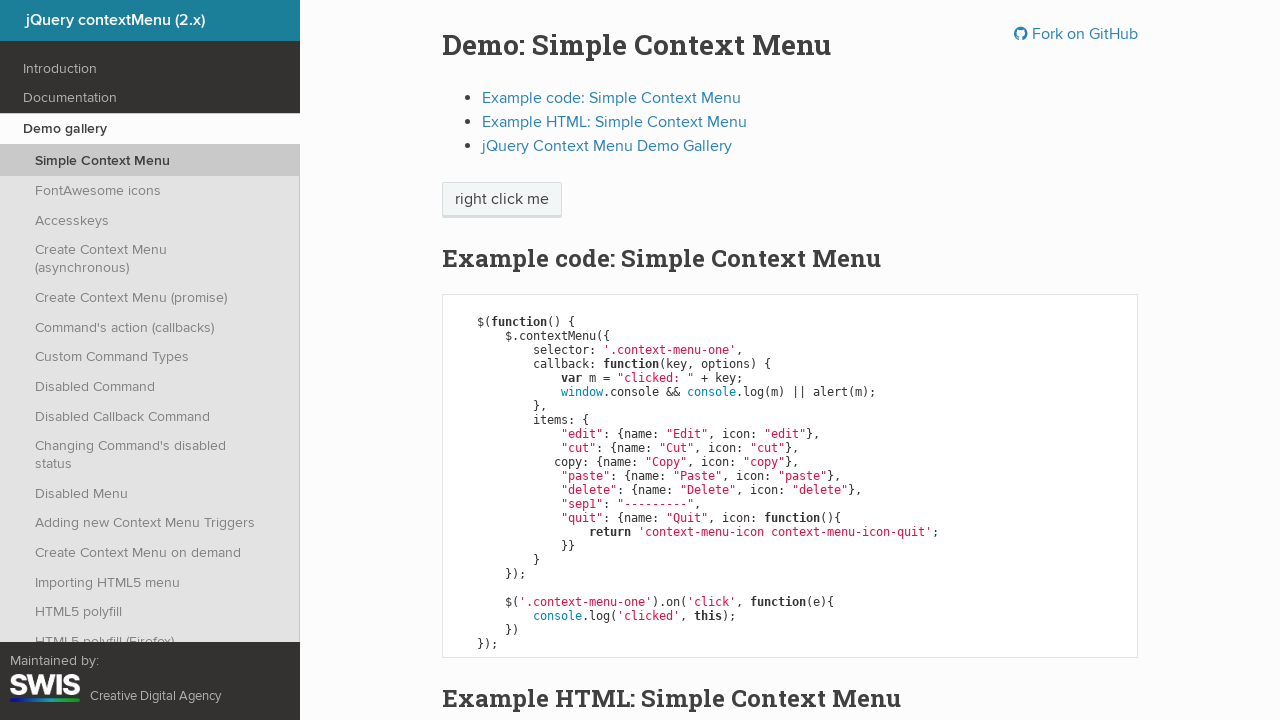

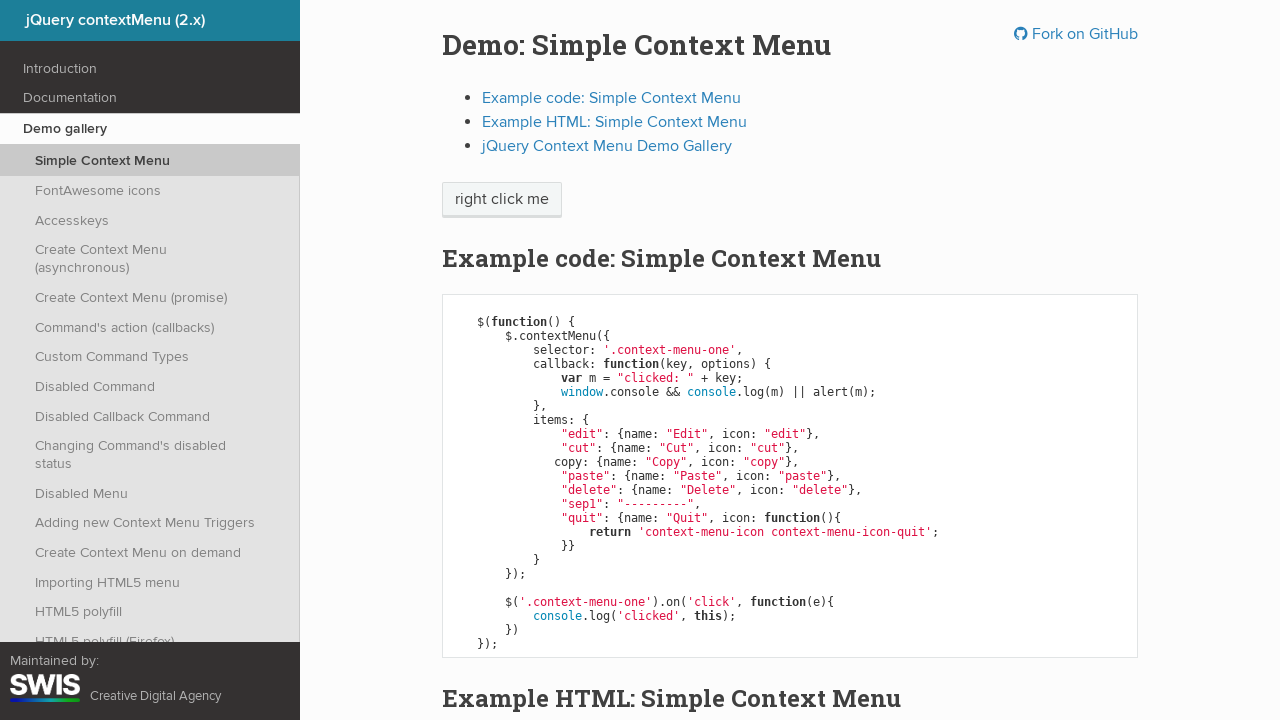